Tests dropdown functionality by selecting an option from a country dropdown menu and verifying the dropdown properties

Starting URL: https://www.globalsqa.com/demo-site/select-dropdown-menu/

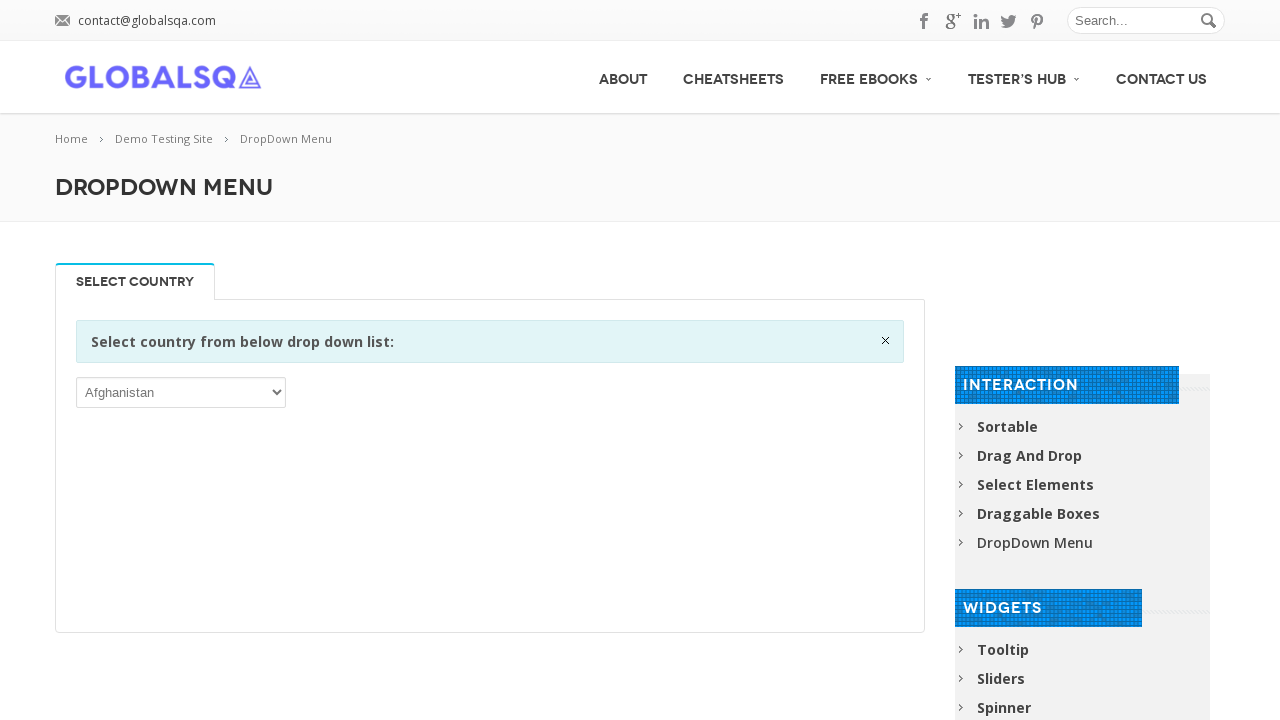

Located the country dropdown element
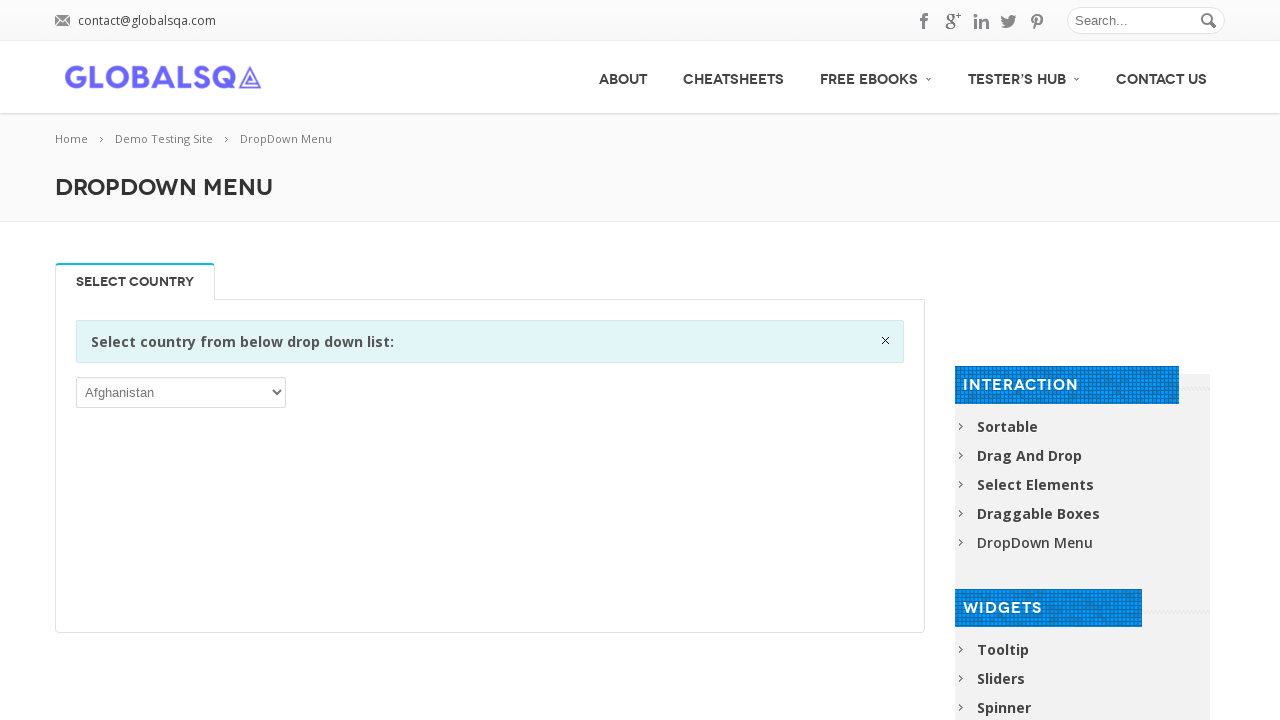

Selected option at index 65 from the dropdown on //*[@id="post-2646"]/div[2]/div/div/div/p/select
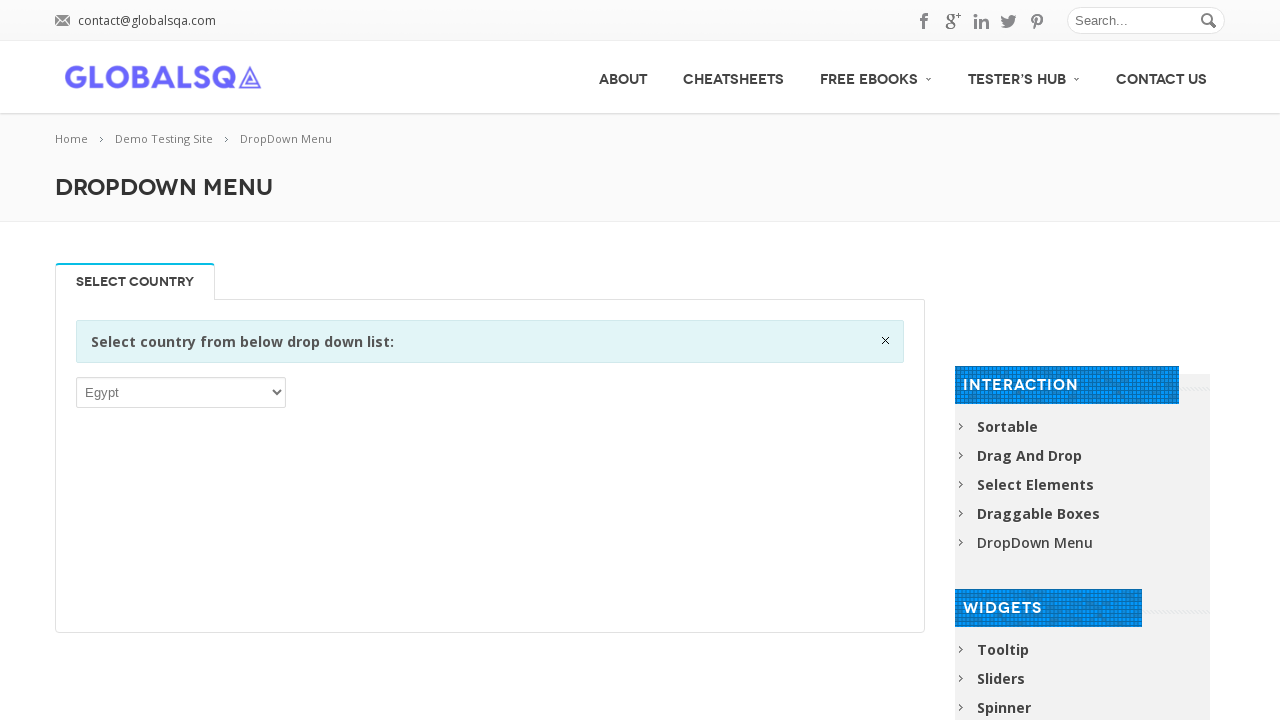

Evaluated dropdown to check if it supports multiple selection
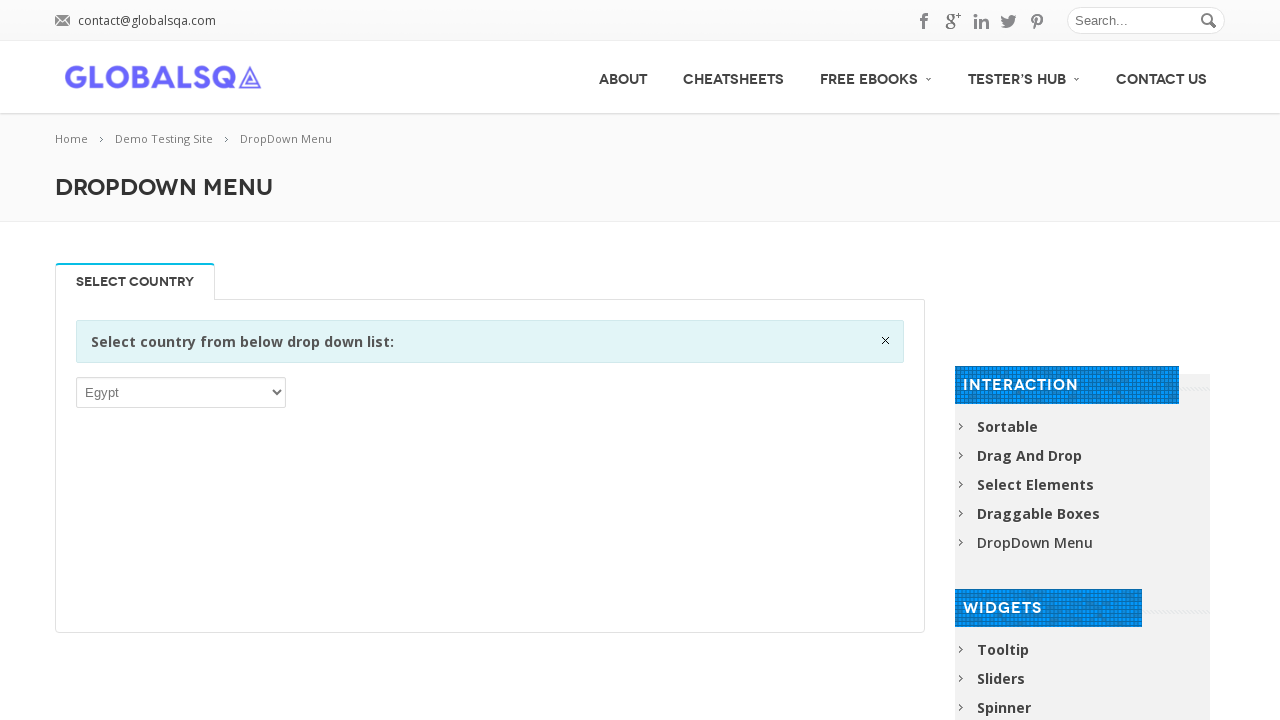

Verified dropdown is single-select: True
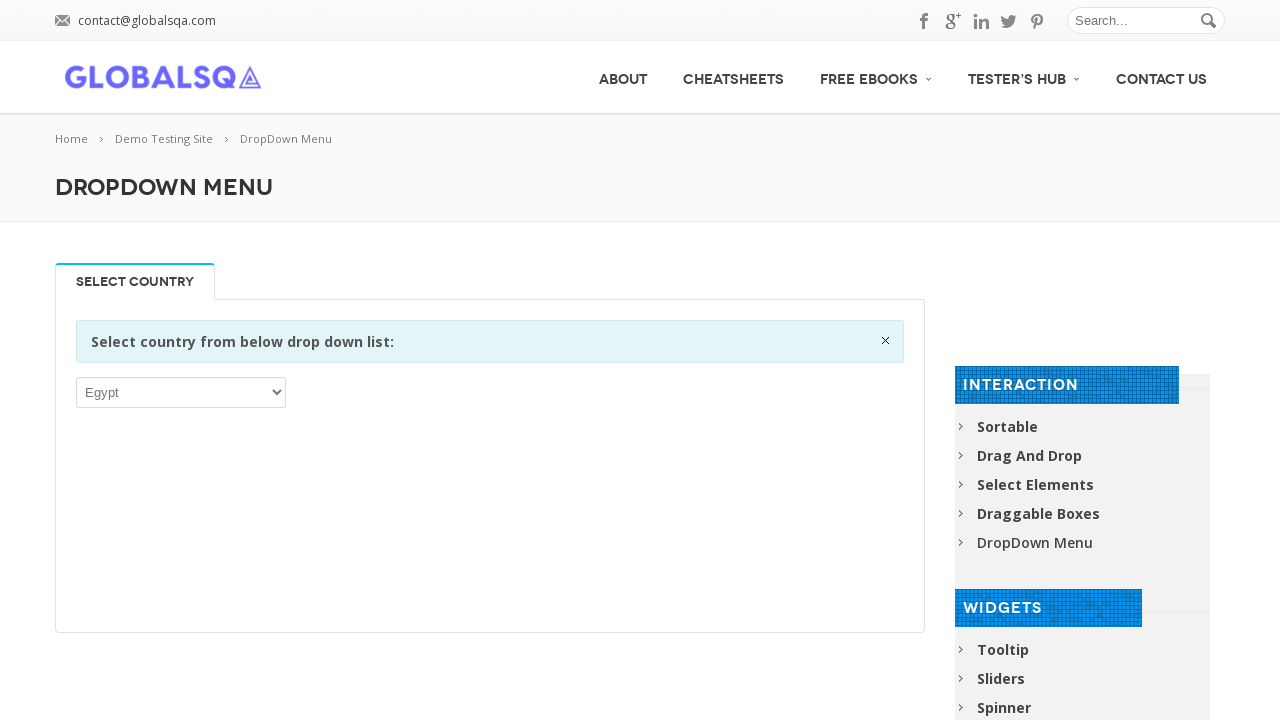

Retrieved all 249 dropdown options
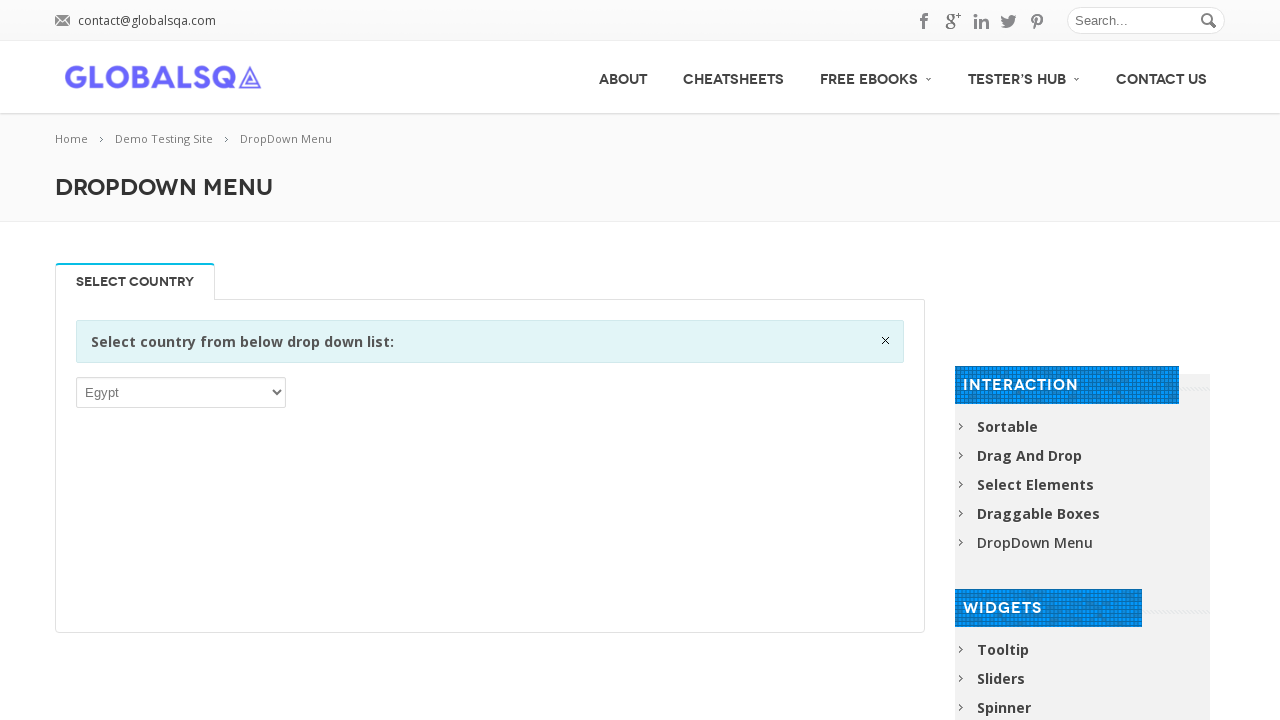

Printed all country names from dropdown options
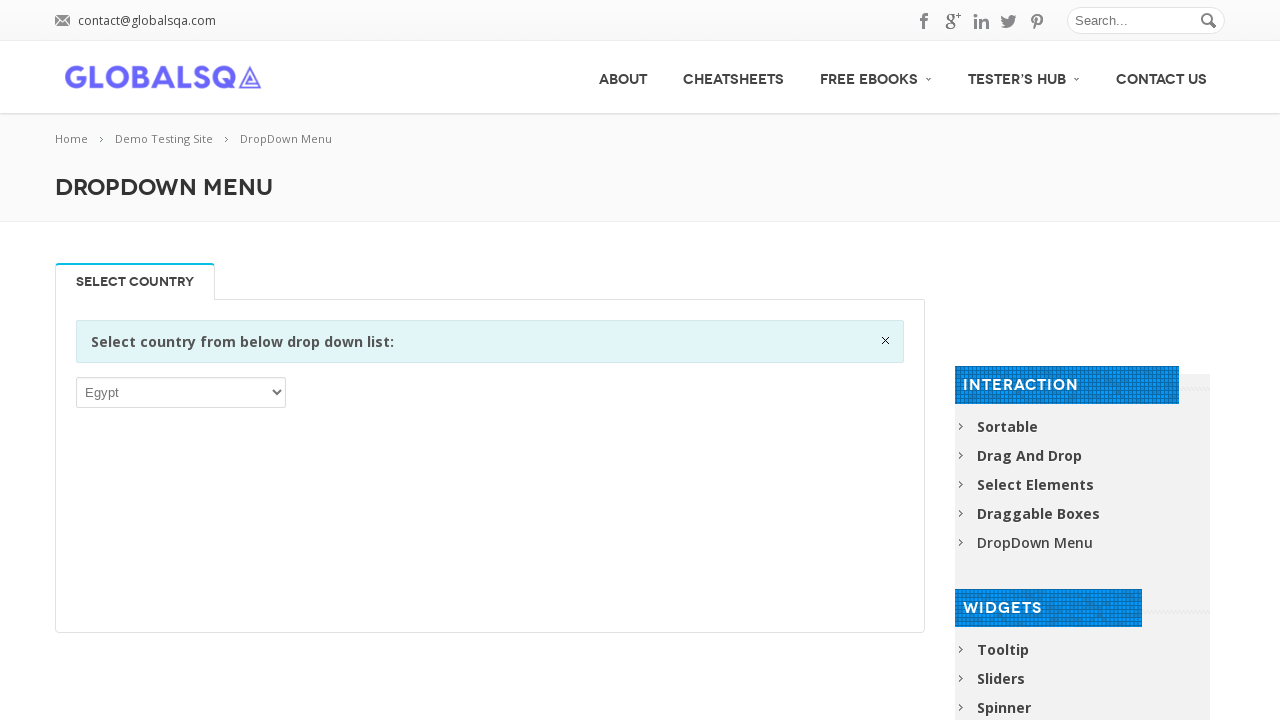

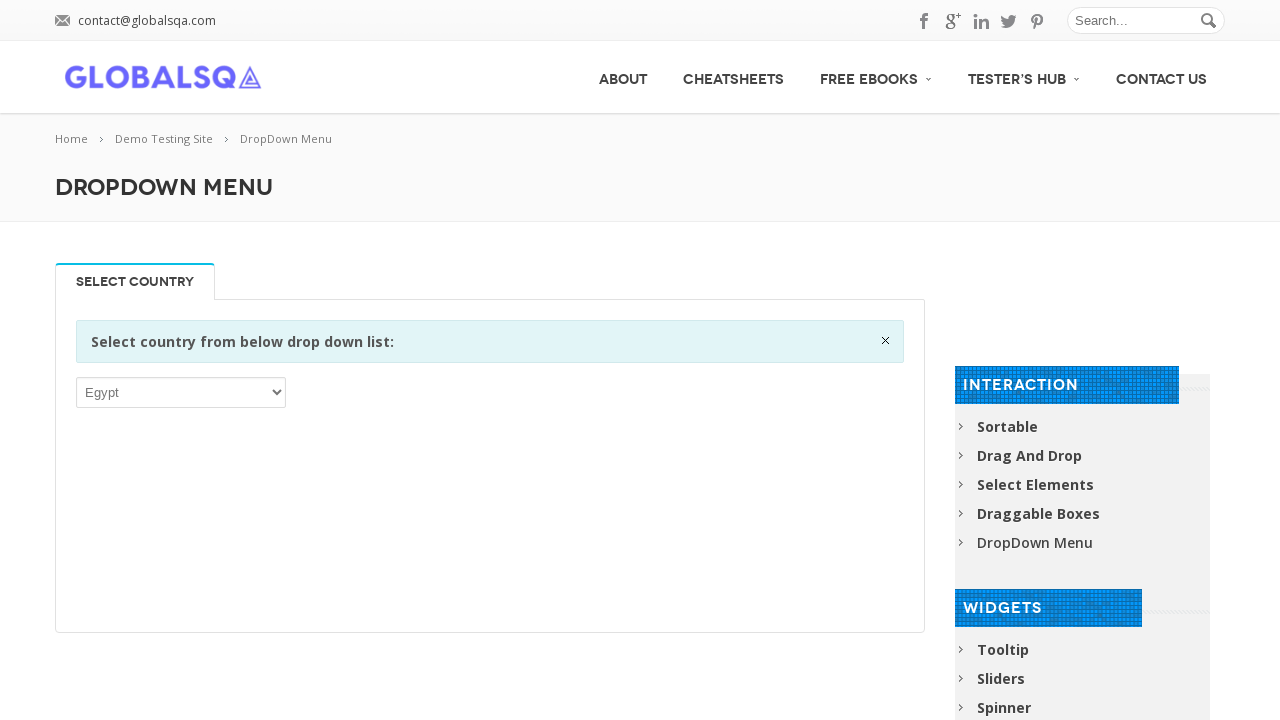